Tests the autosuggest dropdown functionality on a Romanian railway booking site by typing a partial city name and selecting a matching option from the dropdown suggestions.

Starting URL: https://www.cfrcalatori.ro/

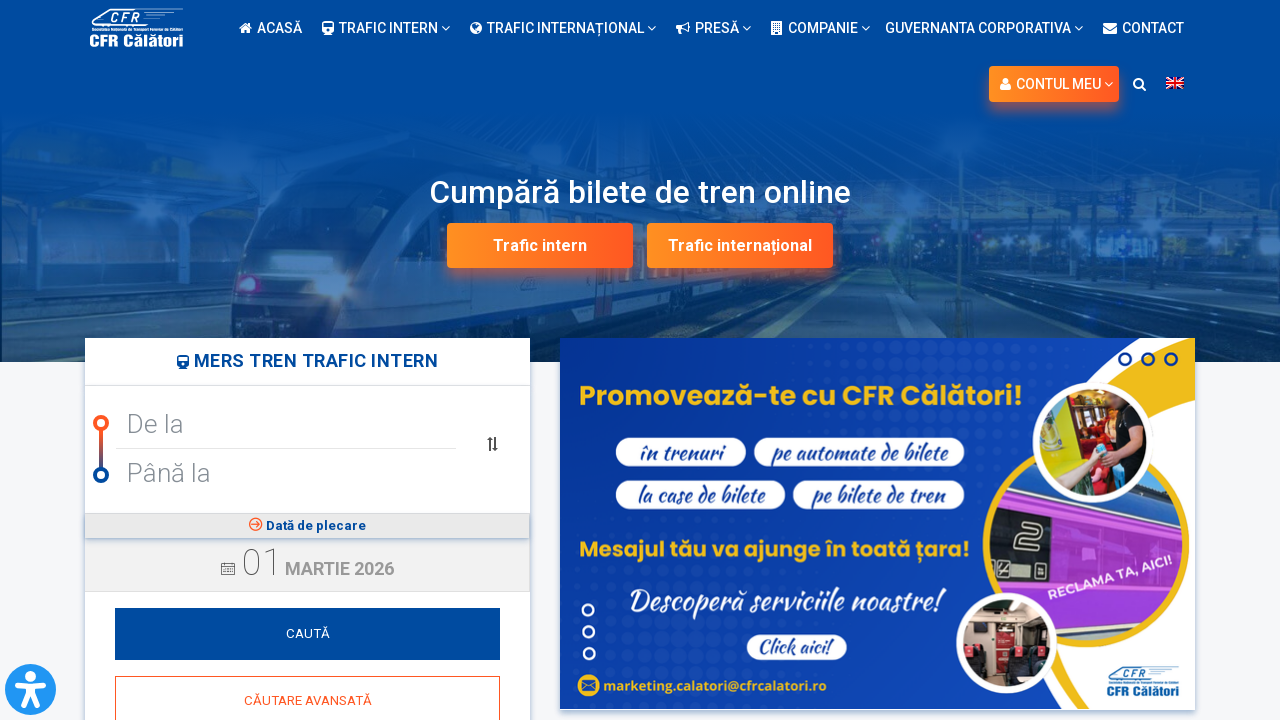

Filled departure station input with 'bucu' to trigger autosuggest on #input-station-departure-name
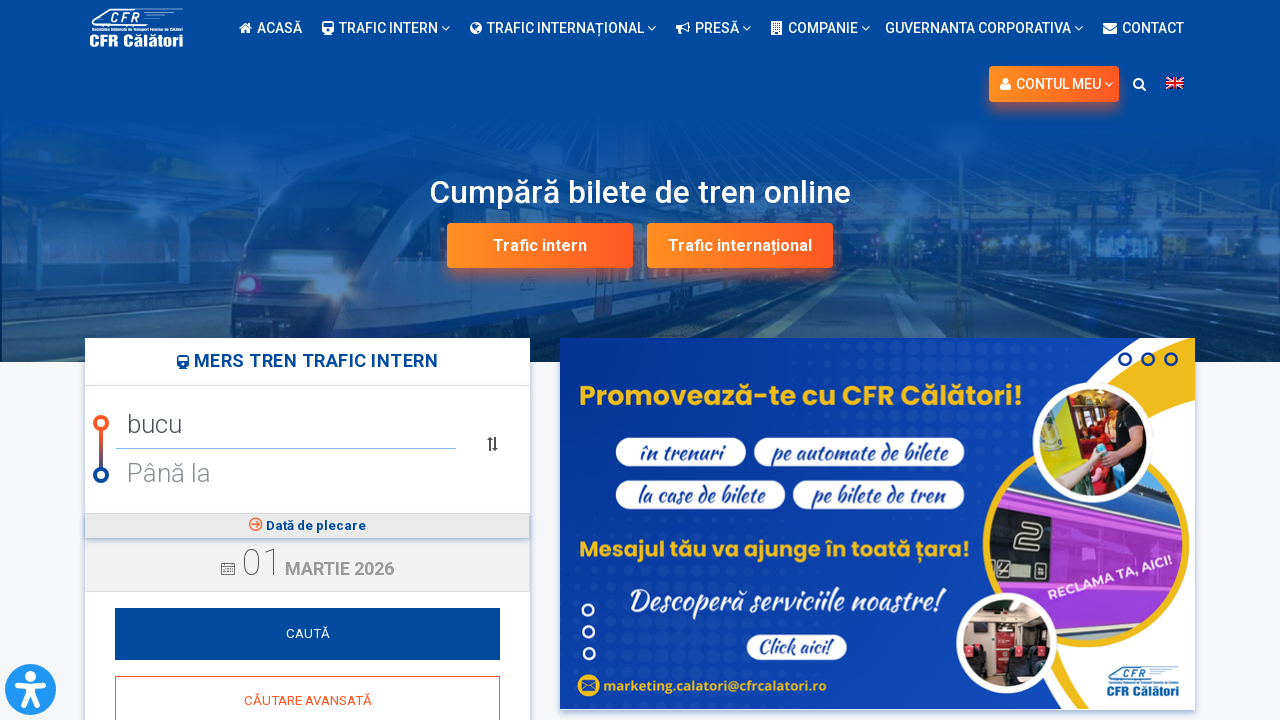

Autosuggest dropdown options appeared
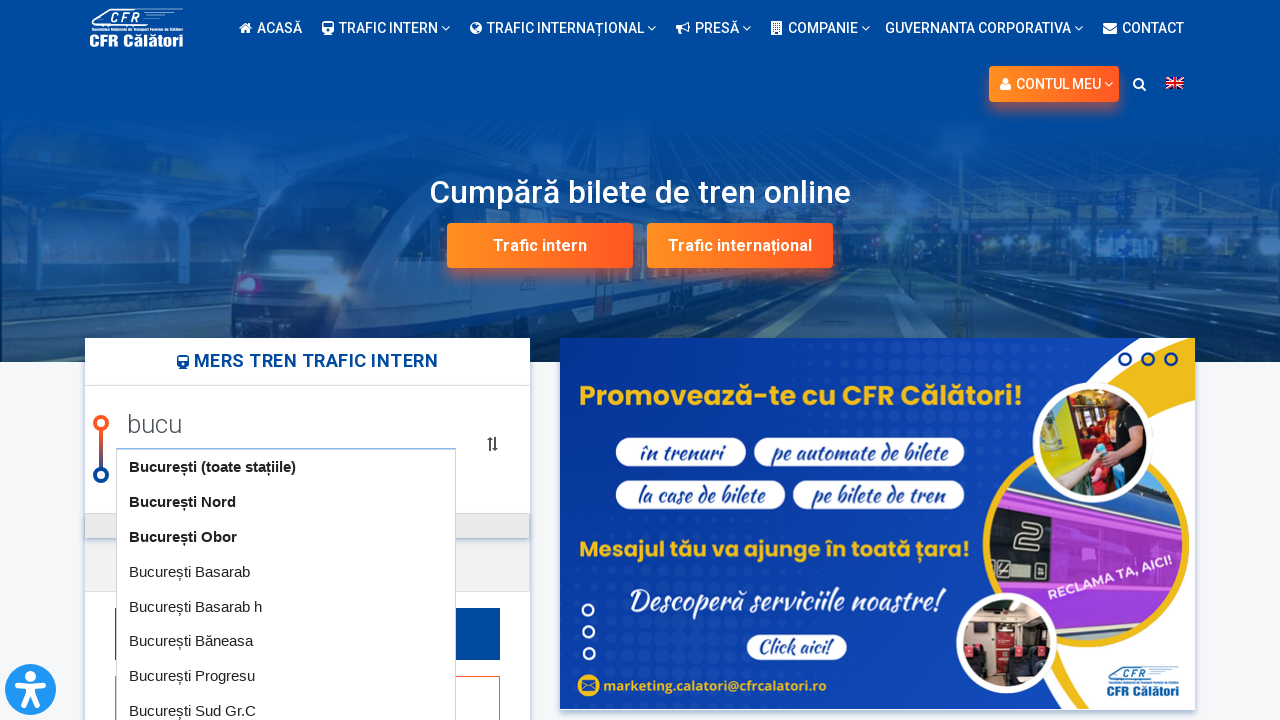

Selected 'bucurești Nord' from autosuggest dropdown at (282, 503) on xpath=//li[contains(@class,'ui-menu-item')]/div >> nth=1
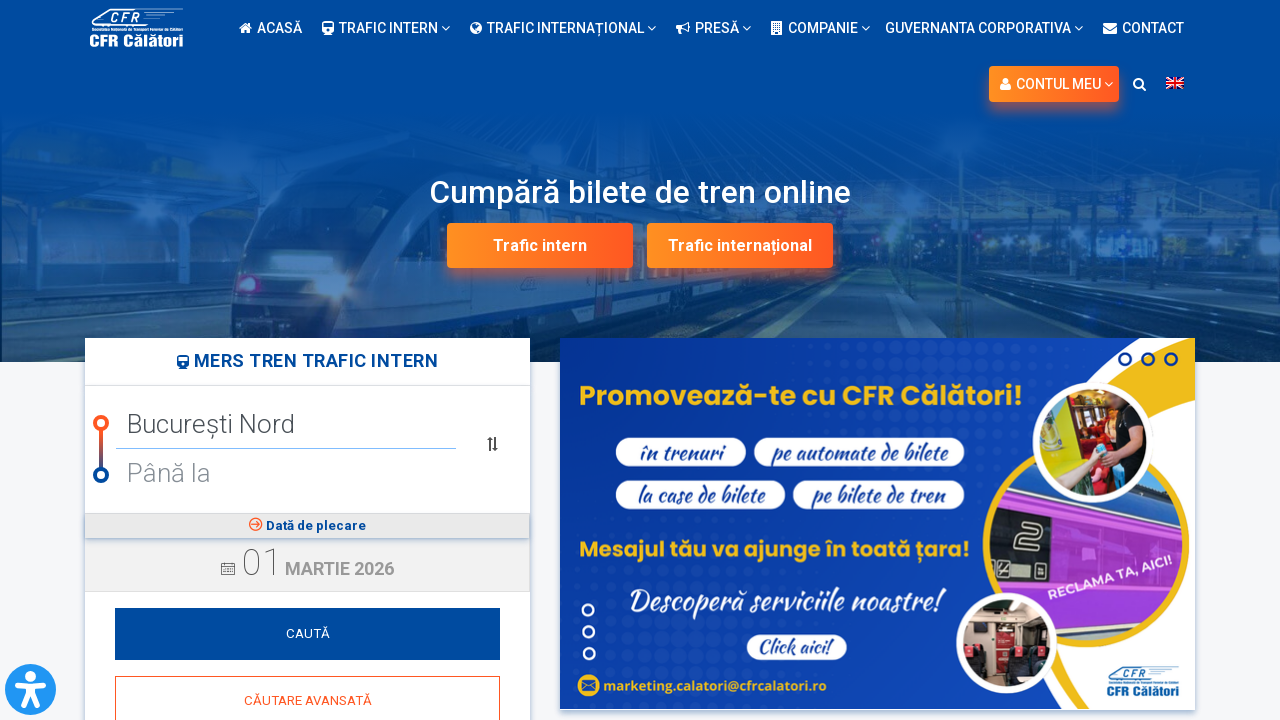

Page finished loading after station selection
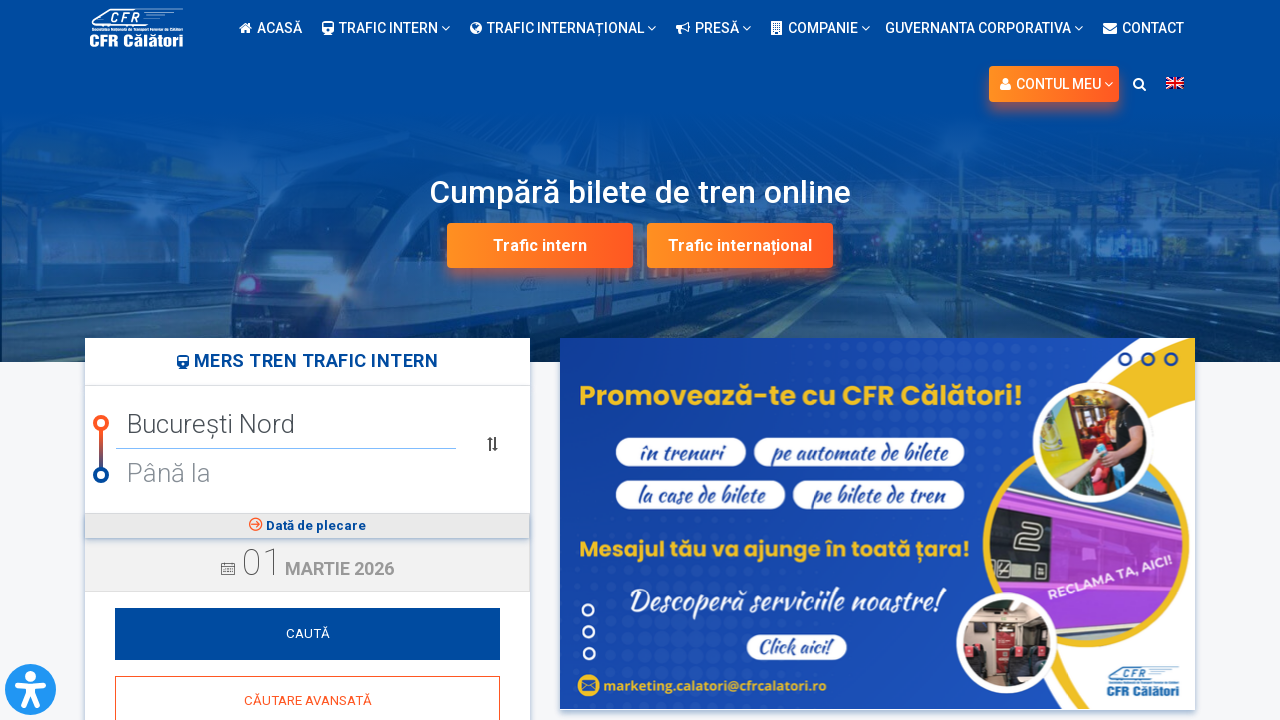

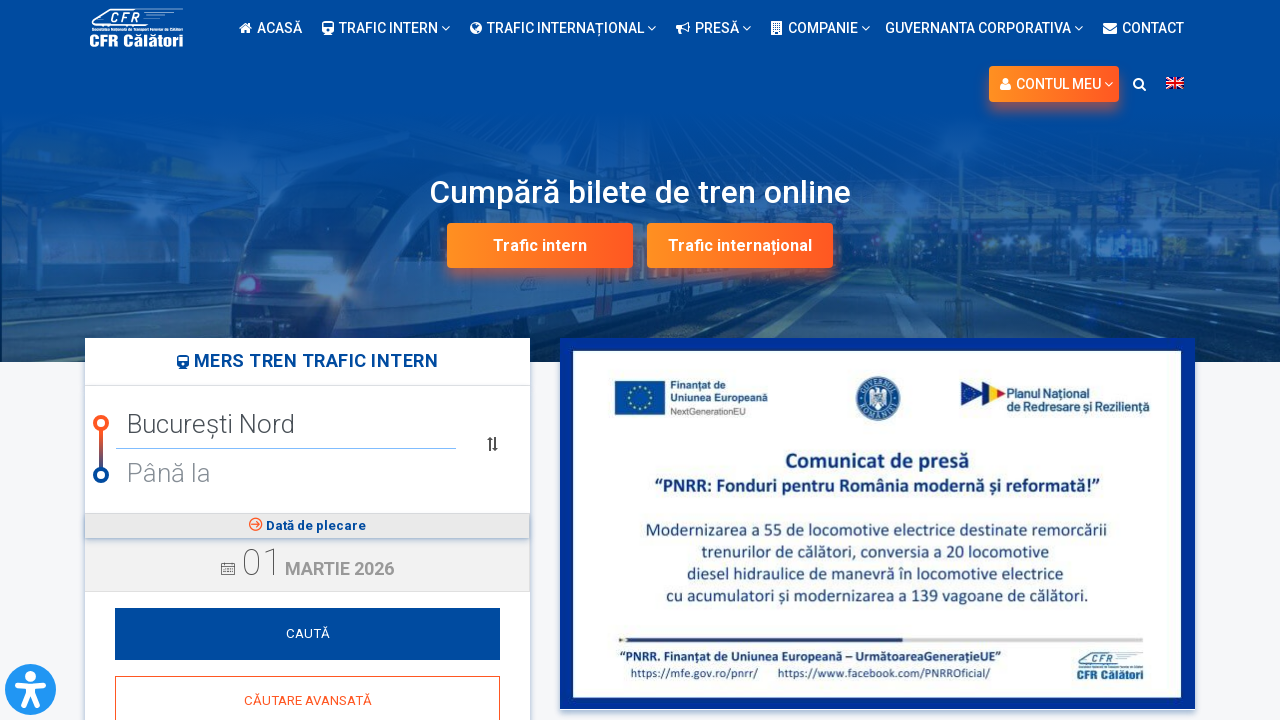